Tests numeric input field behavior with arrow up and down keys to increment and decrement values

Starting URL: http://the-internet.herokuapp.com/inputs

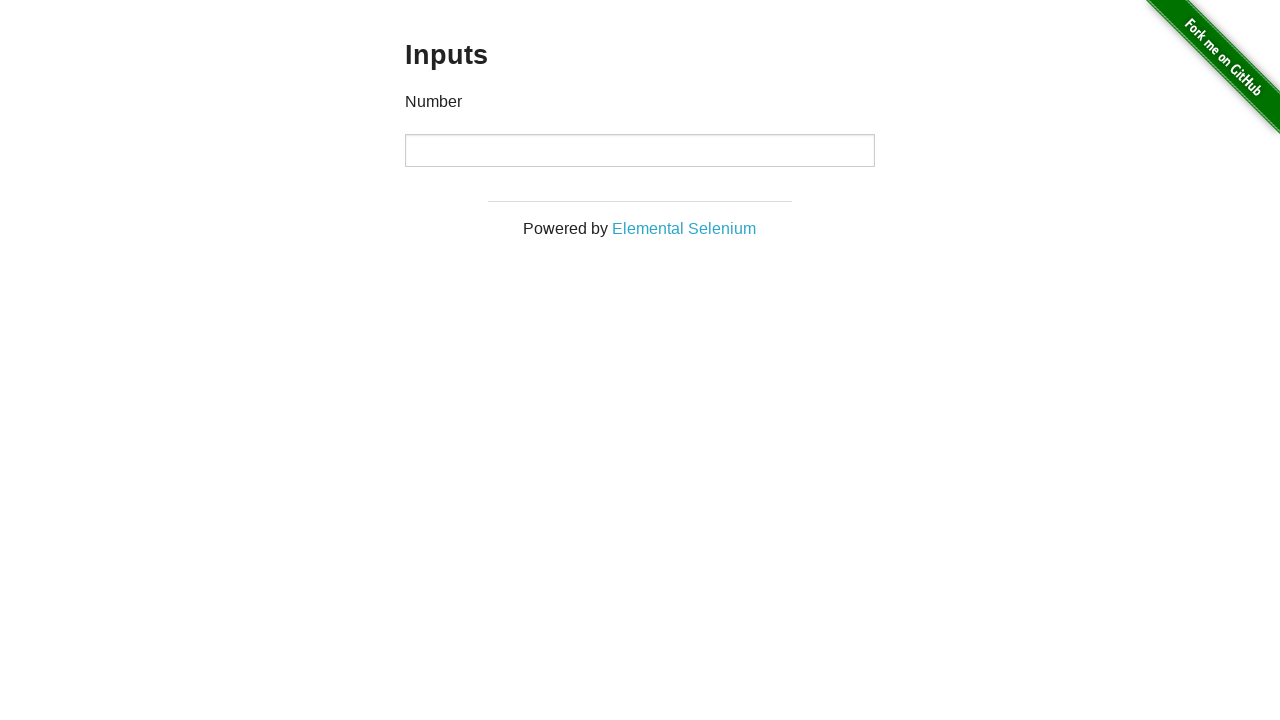

Located the numeric input field
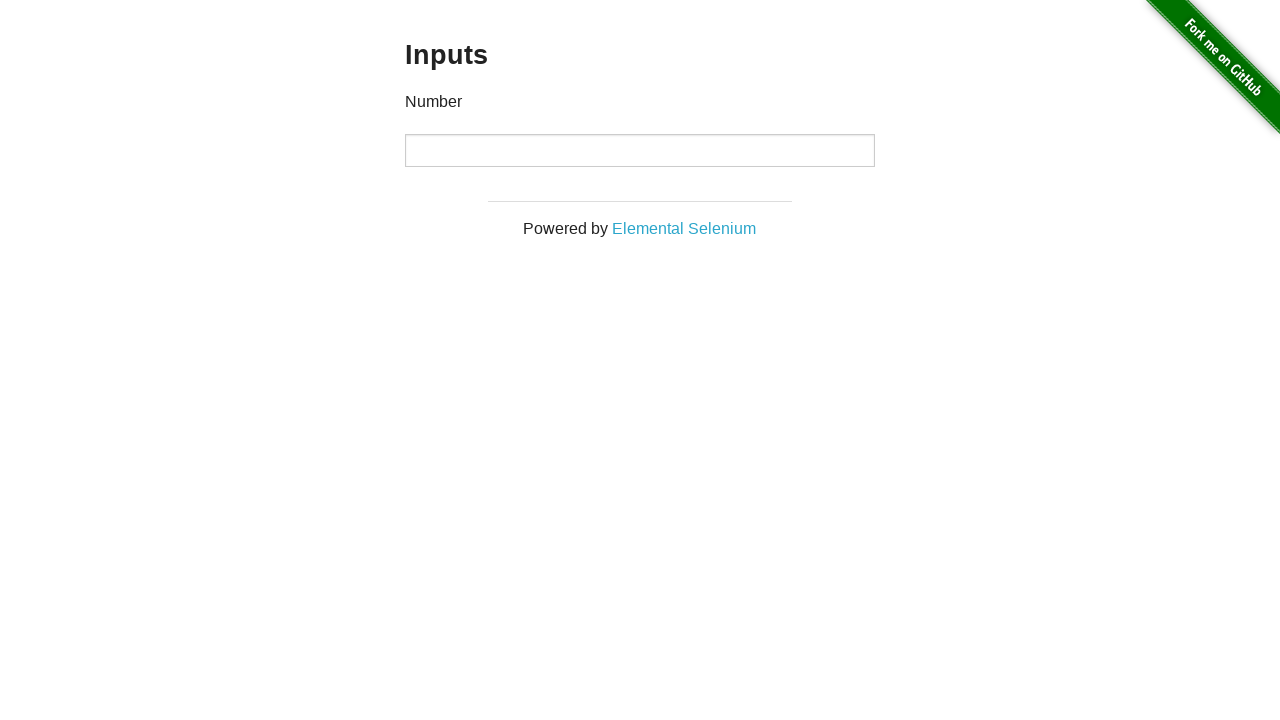

Cleared the input field on input
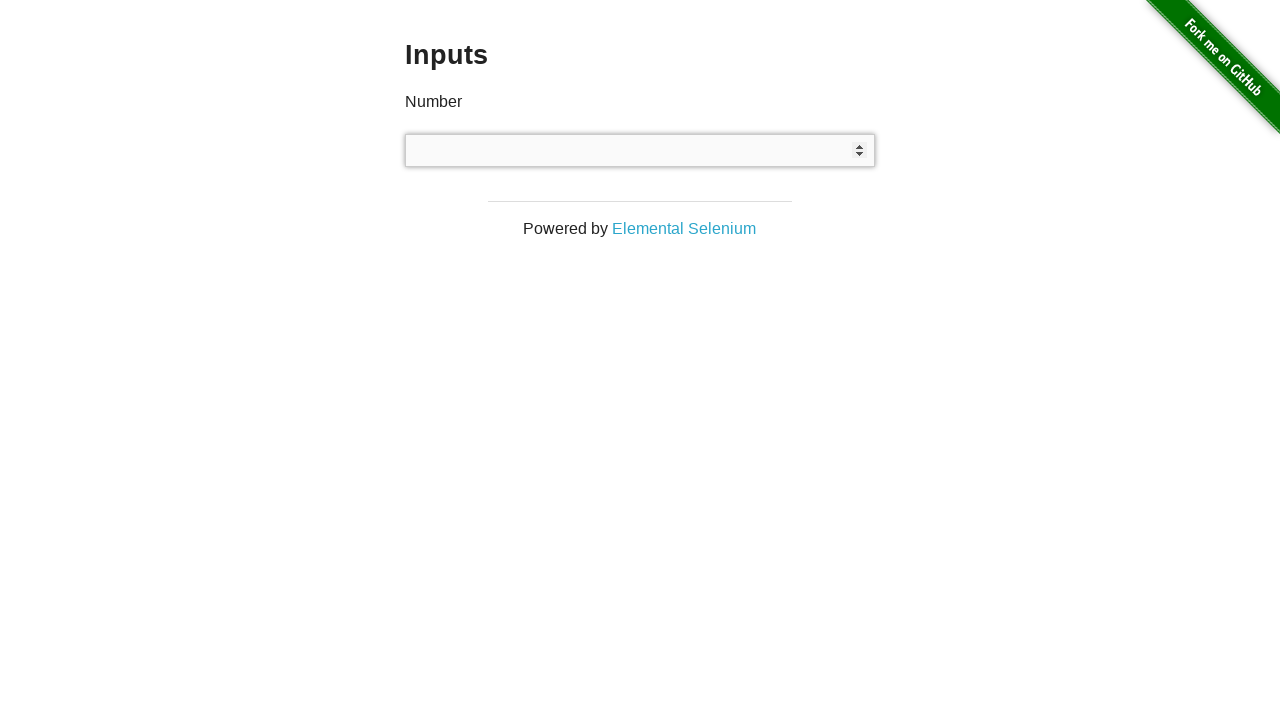

Pressed ArrowUp key to increment value on input
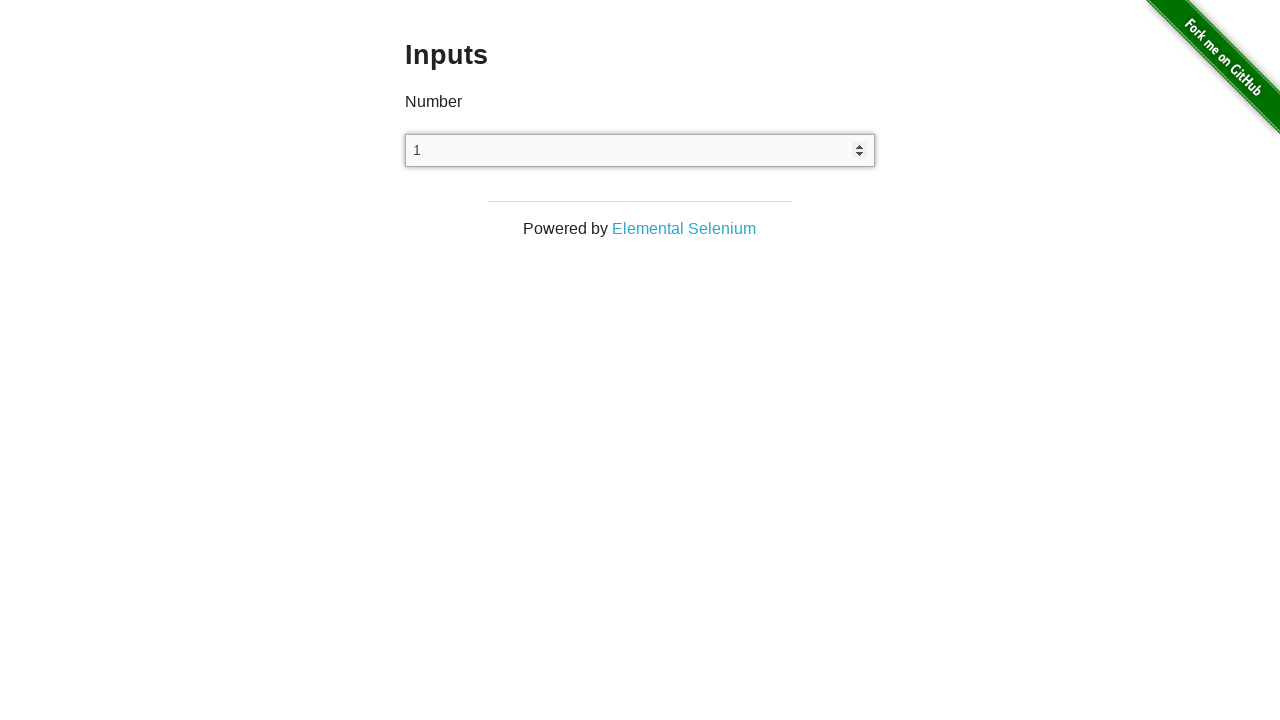

Verified input value equals 1 after ArrowUp
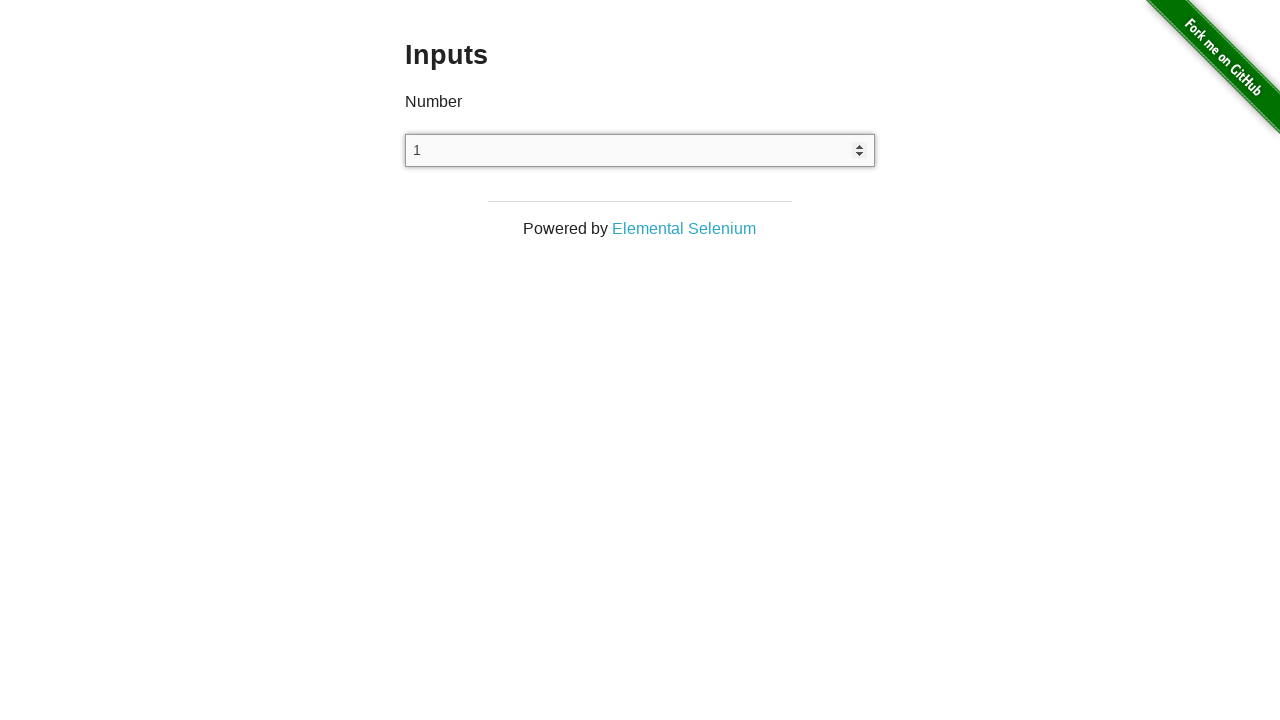

Pressed ArrowDown key to decrement value on input
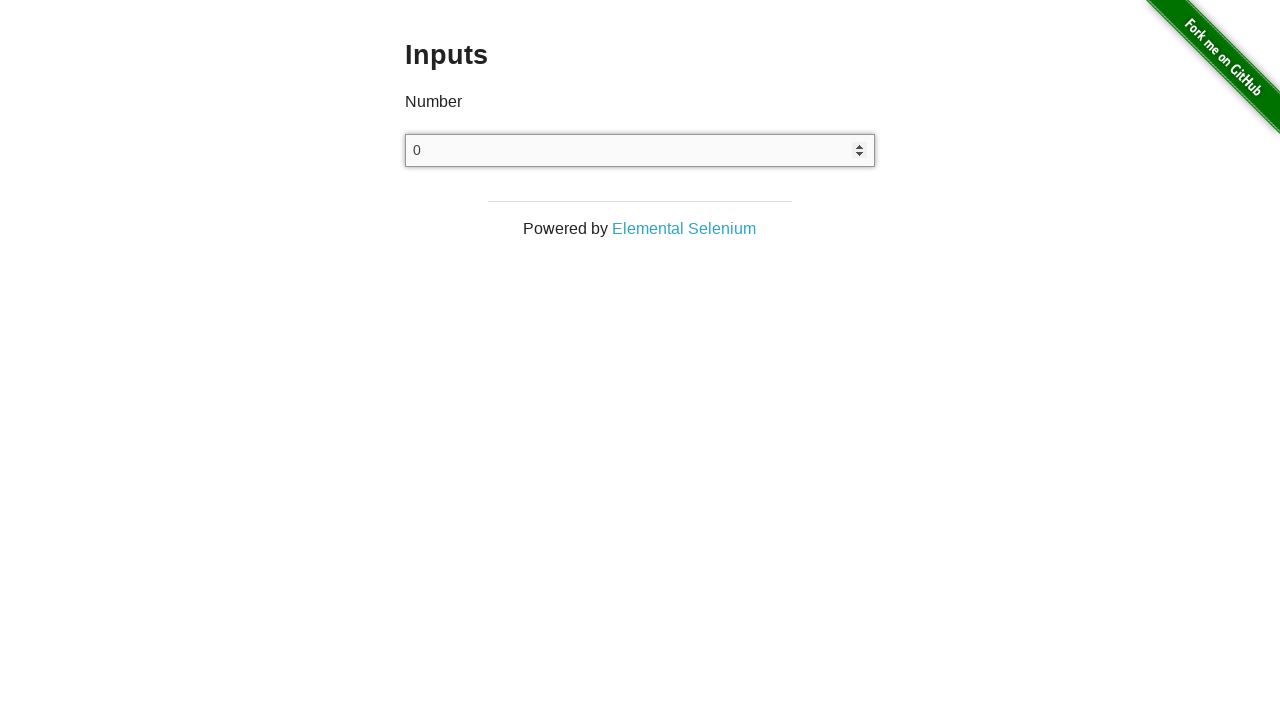

Verified input value equals 0 after ArrowDown
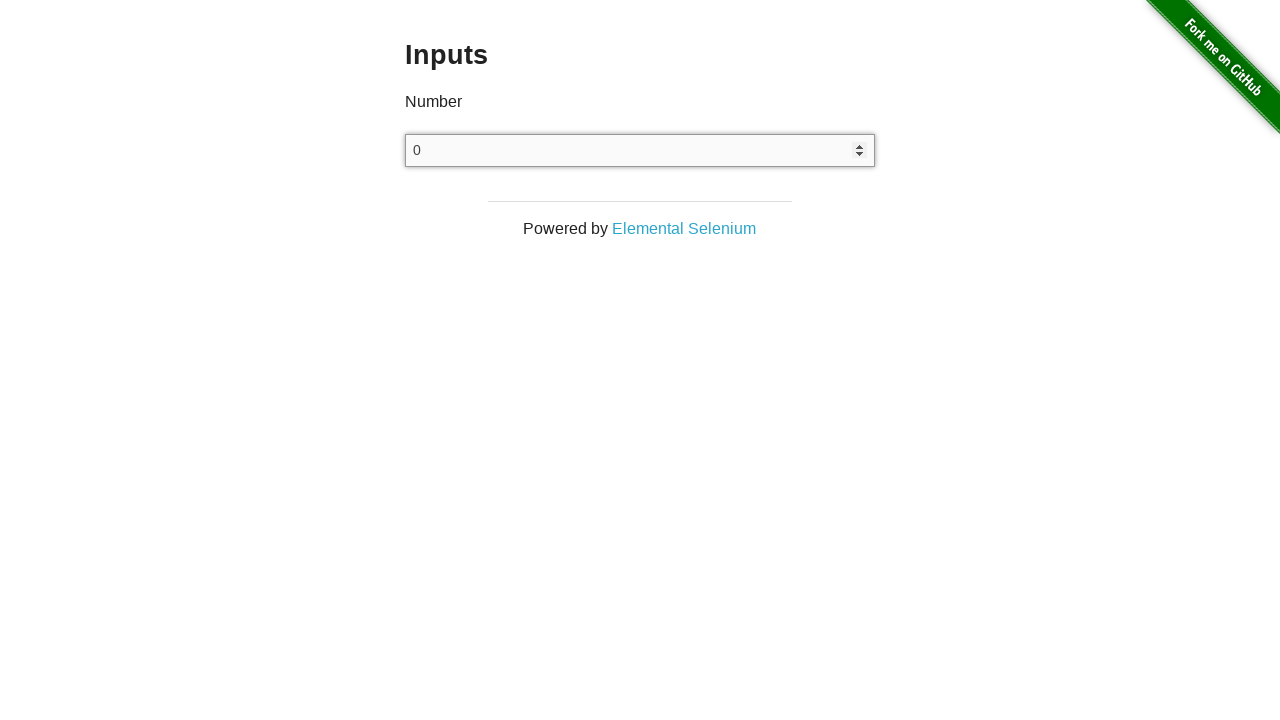

Pressed ArrowDown key again to decrement value further on input
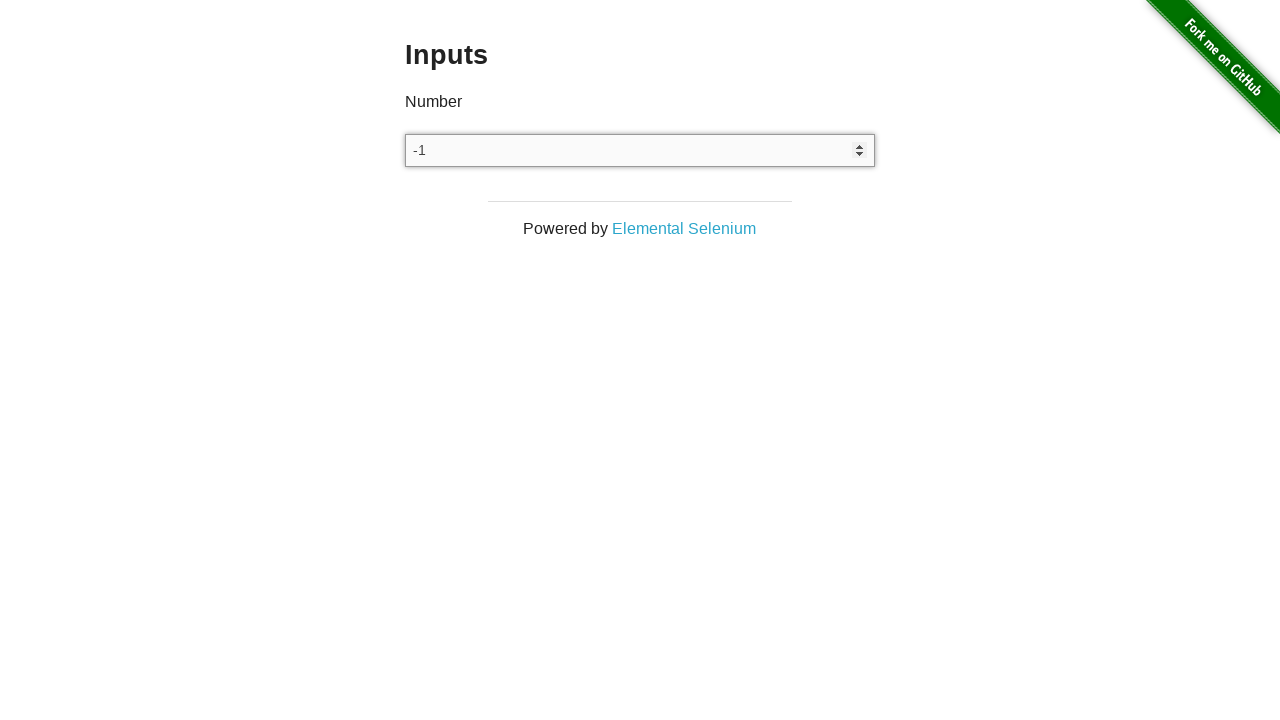

Verified input value equals -1 after second ArrowDown
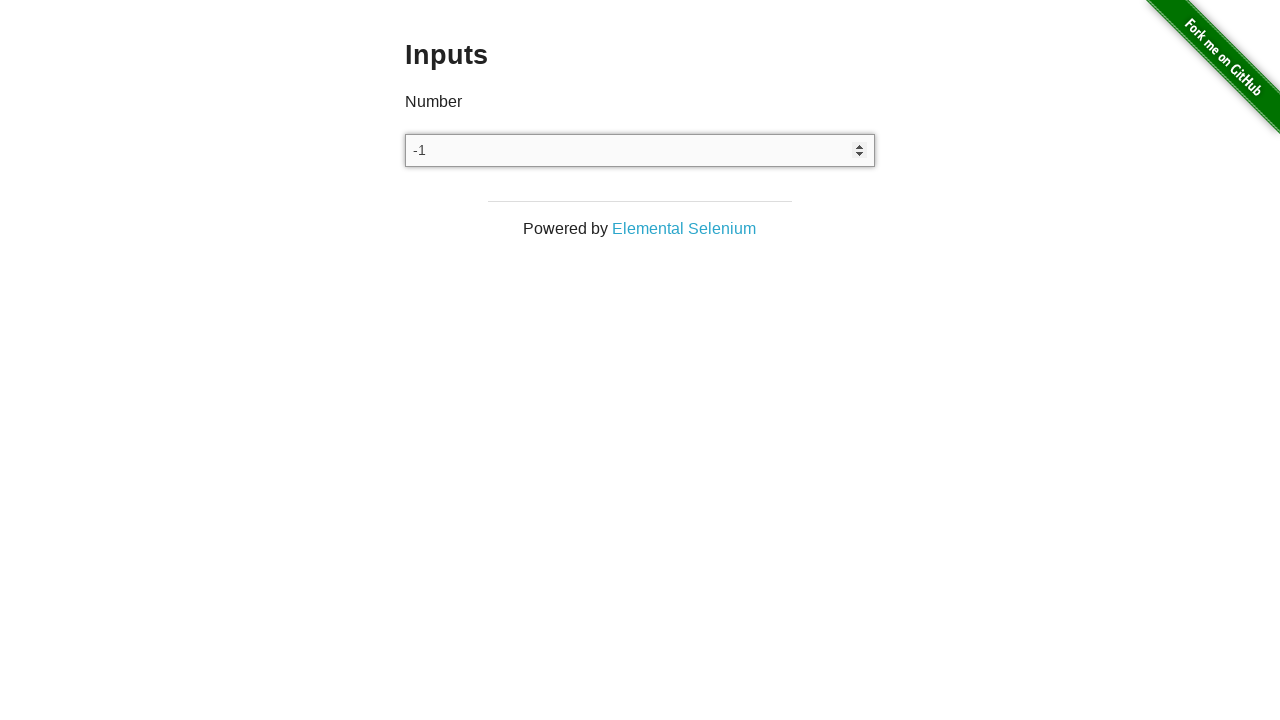

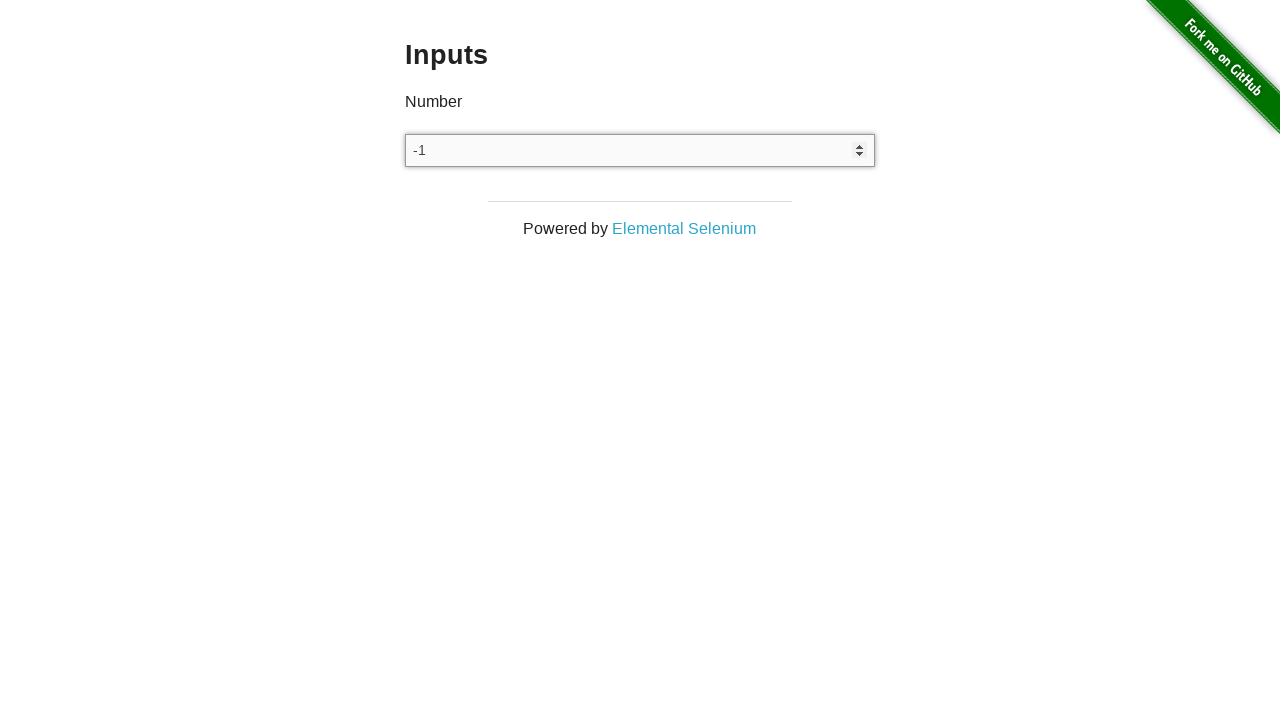